Tests adding specific grocery items (Cucumber, Broccoli, Beetroot) to the shopping cart on a practice e-commerce site by finding products by name and clicking the ADD TO CART button for each.

Starting URL: https://rahulshettyacademy.com/seleniumPractise/

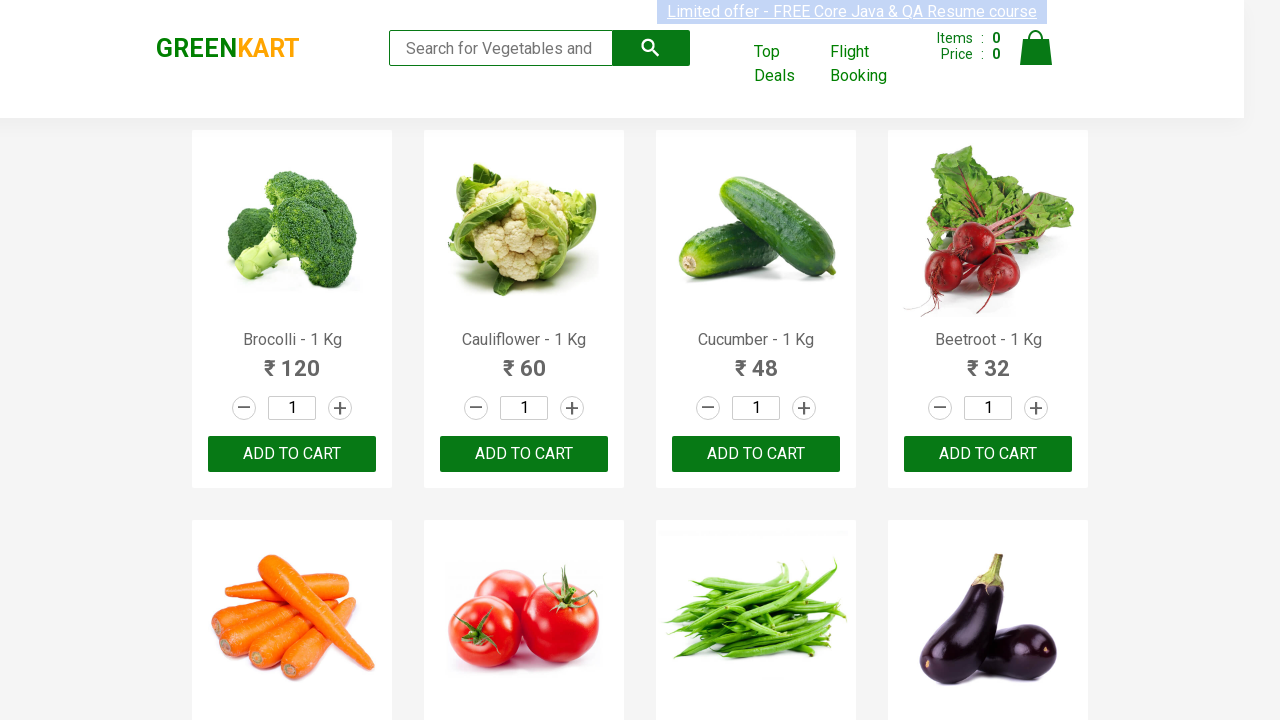

Waited for product names to load on the page
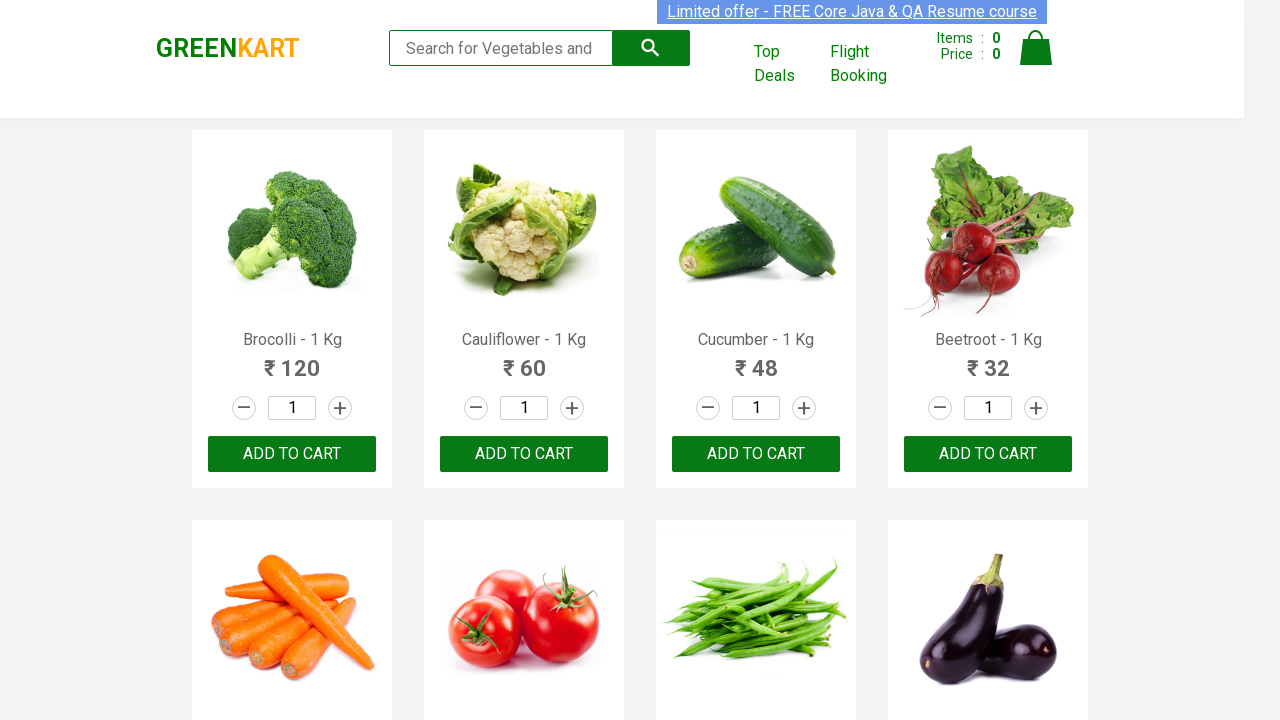

Retrieved all product elements from the page
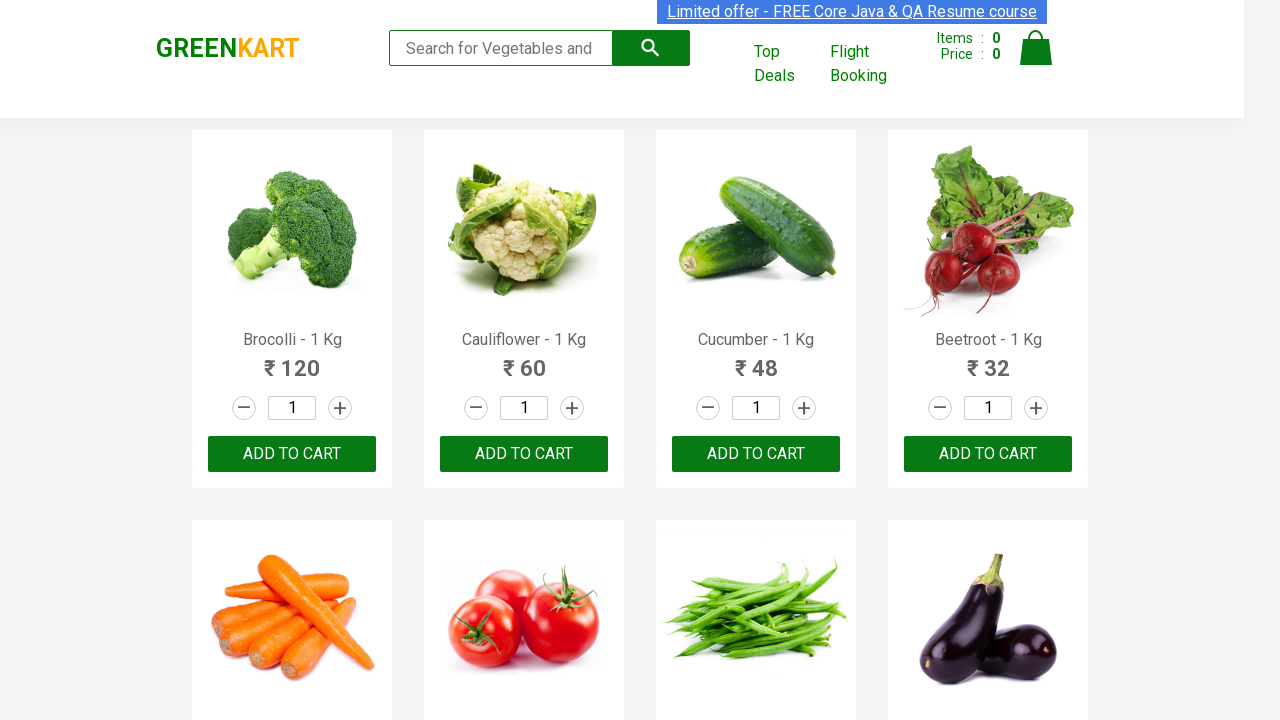

Extracted product name: Brocolli
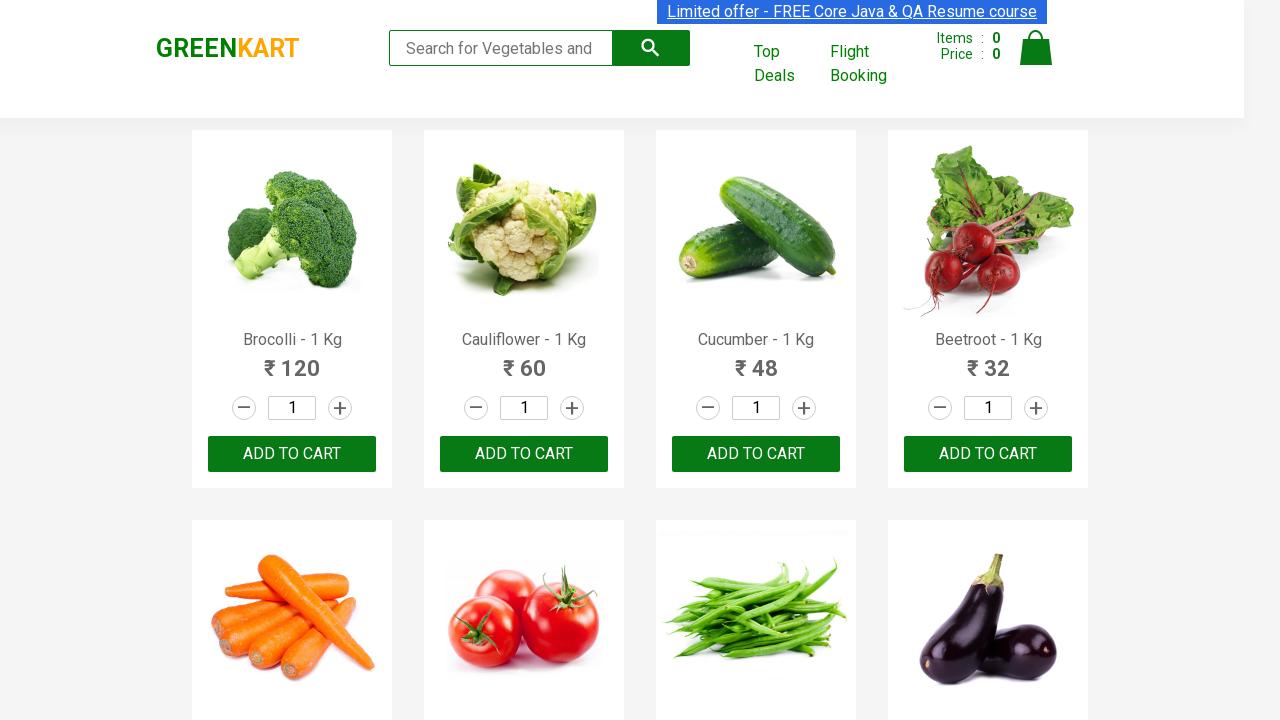

Clicked ADD TO CART button for Brocolli at (292, 454) on xpath=//button[text()='ADD TO CART'] >> nth=0
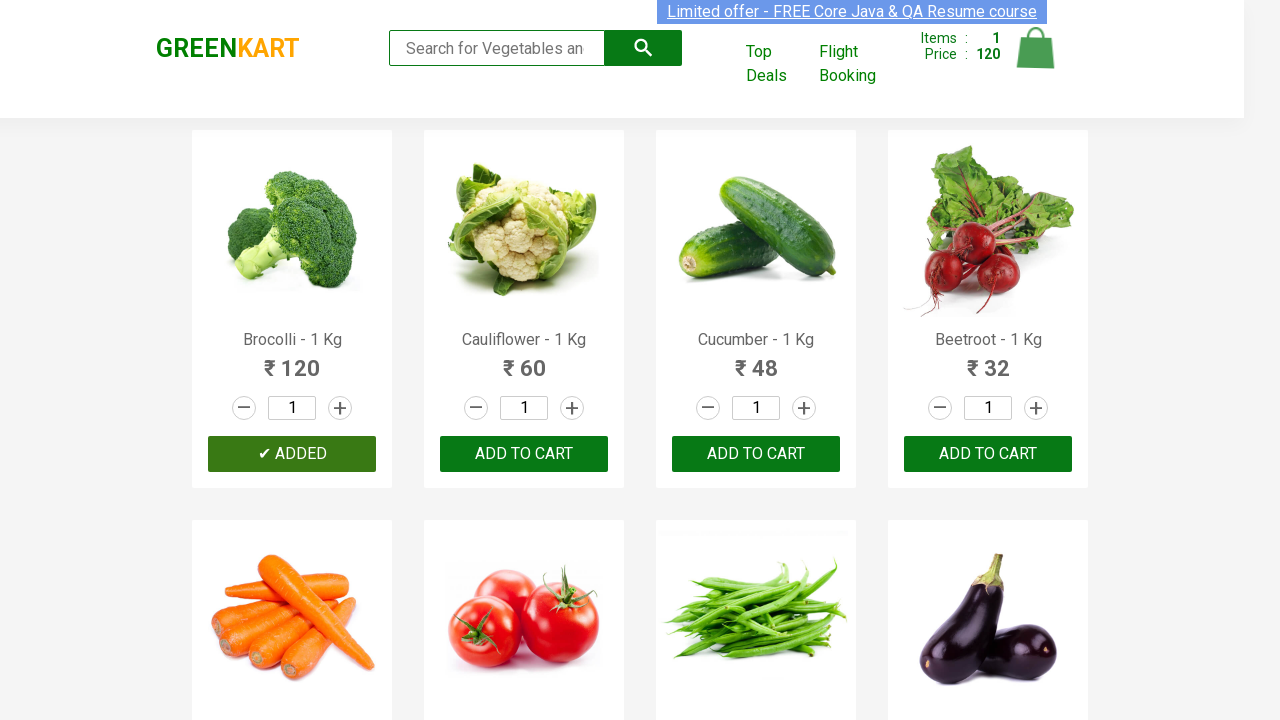

Waited for cart to update after adding Brocolli
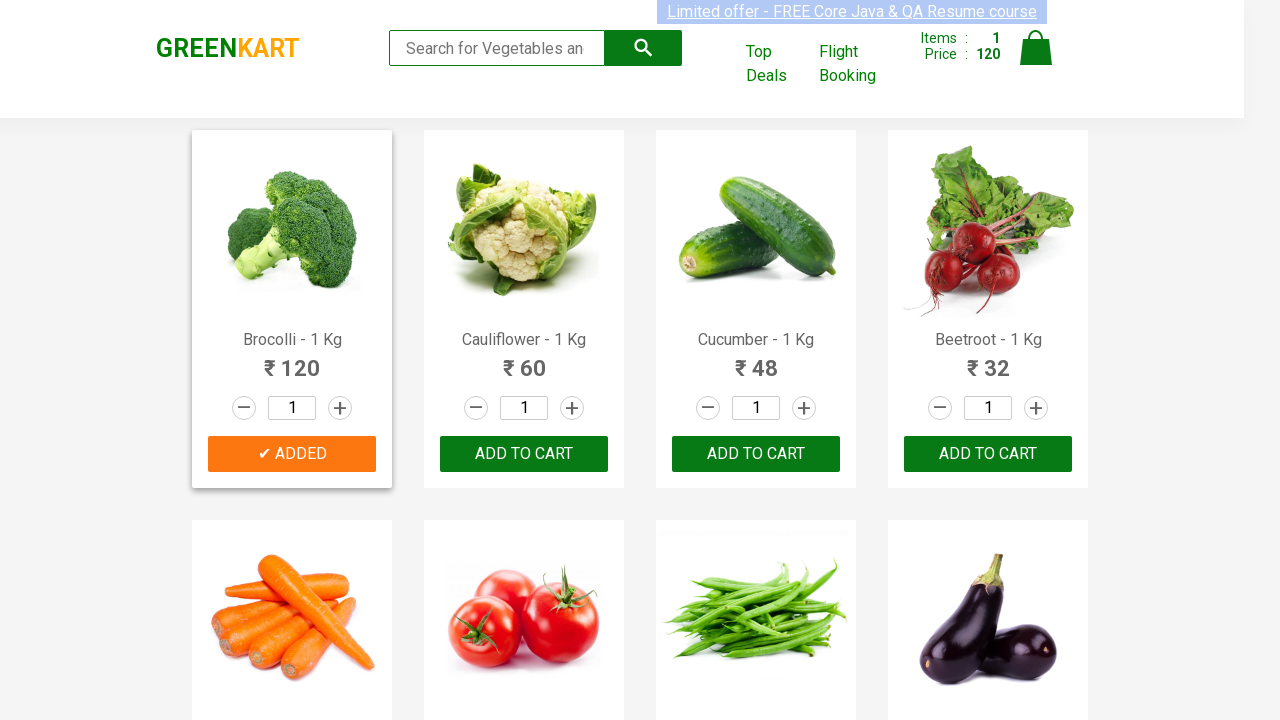

Extracted product name: Cauliflower
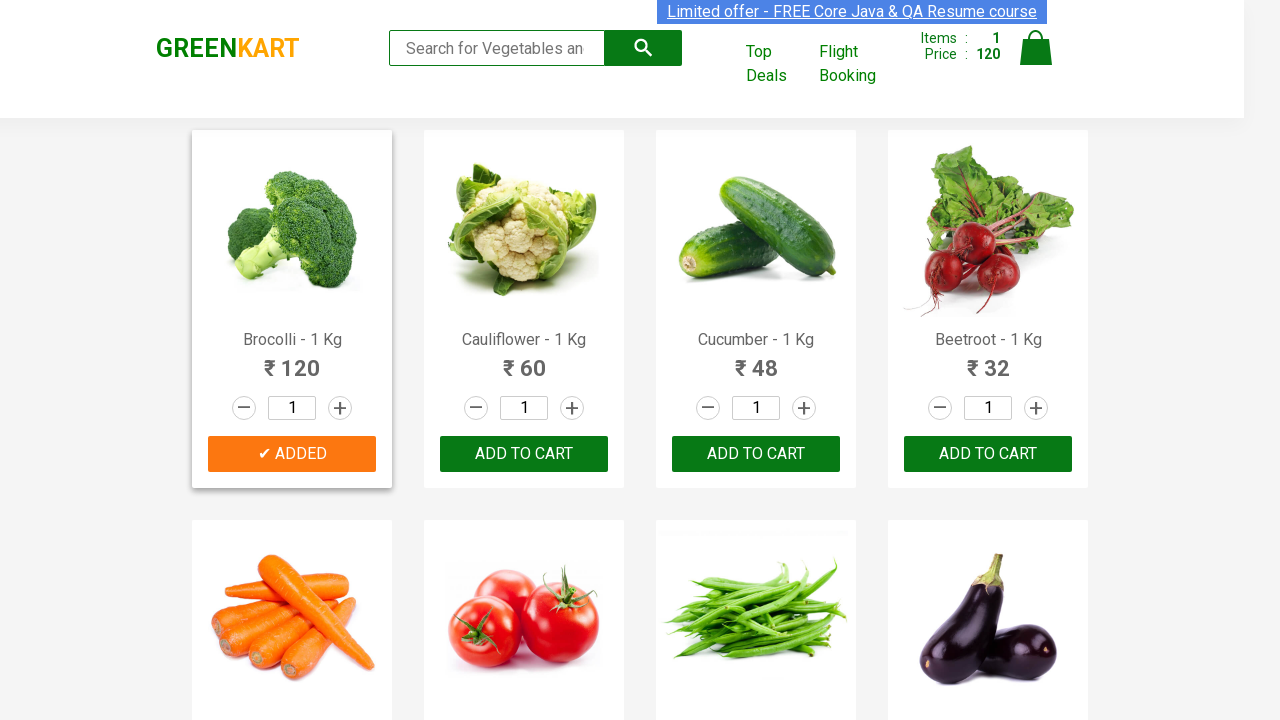

Extracted product name: Cucumber
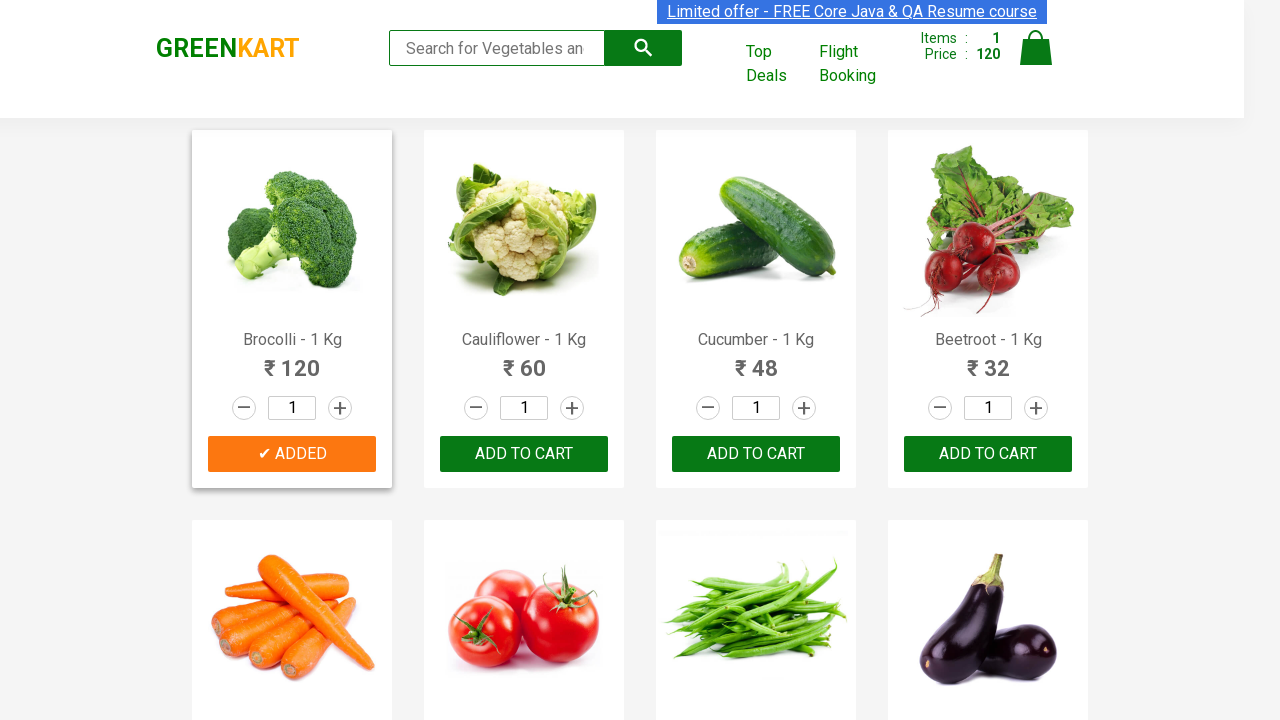

Clicked ADD TO CART button for Cucumber at (988, 454) on xpath=//button[text()='ADD TO CART'] >> nth=2
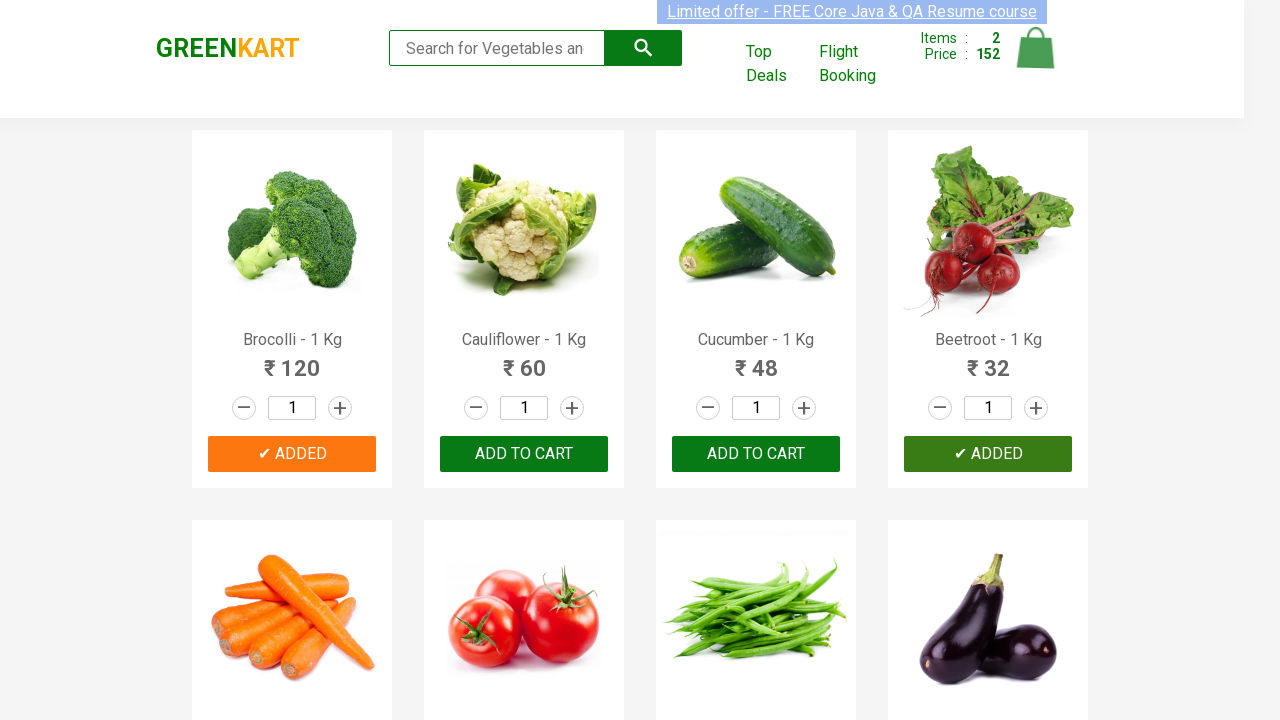

Waited for cart to update after adding Cucumber
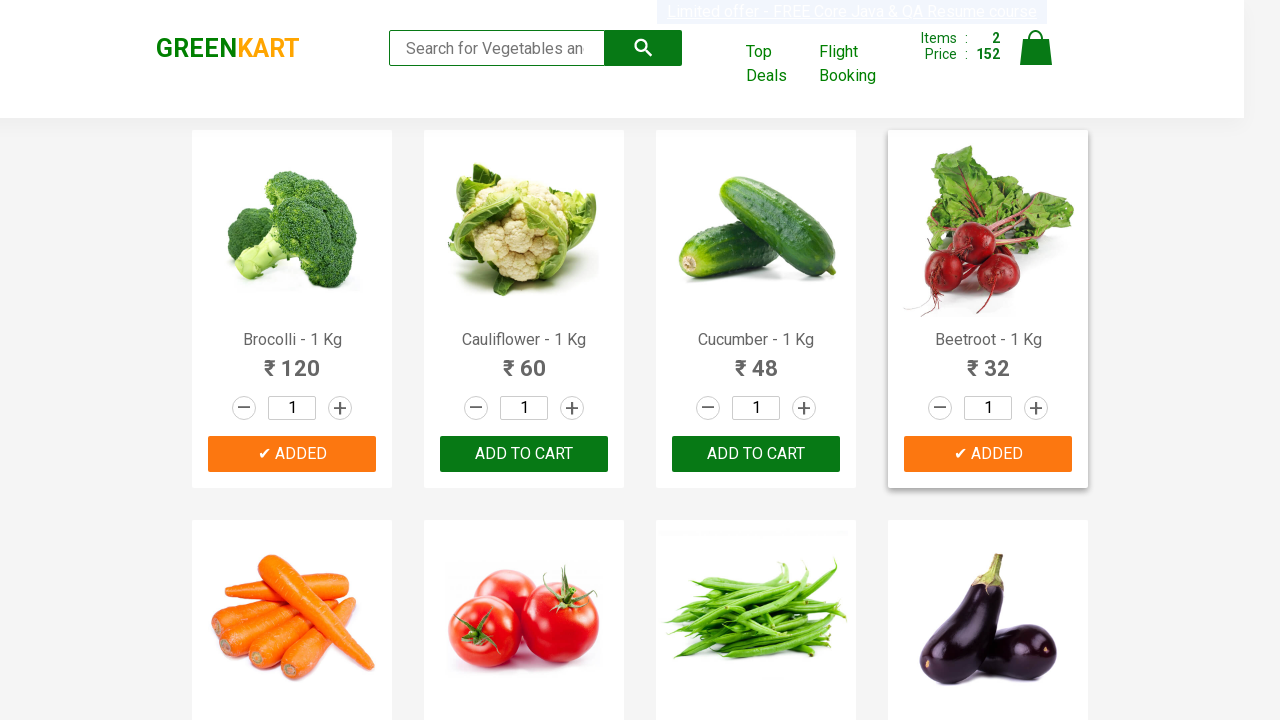

Extracted product name: Beetroot
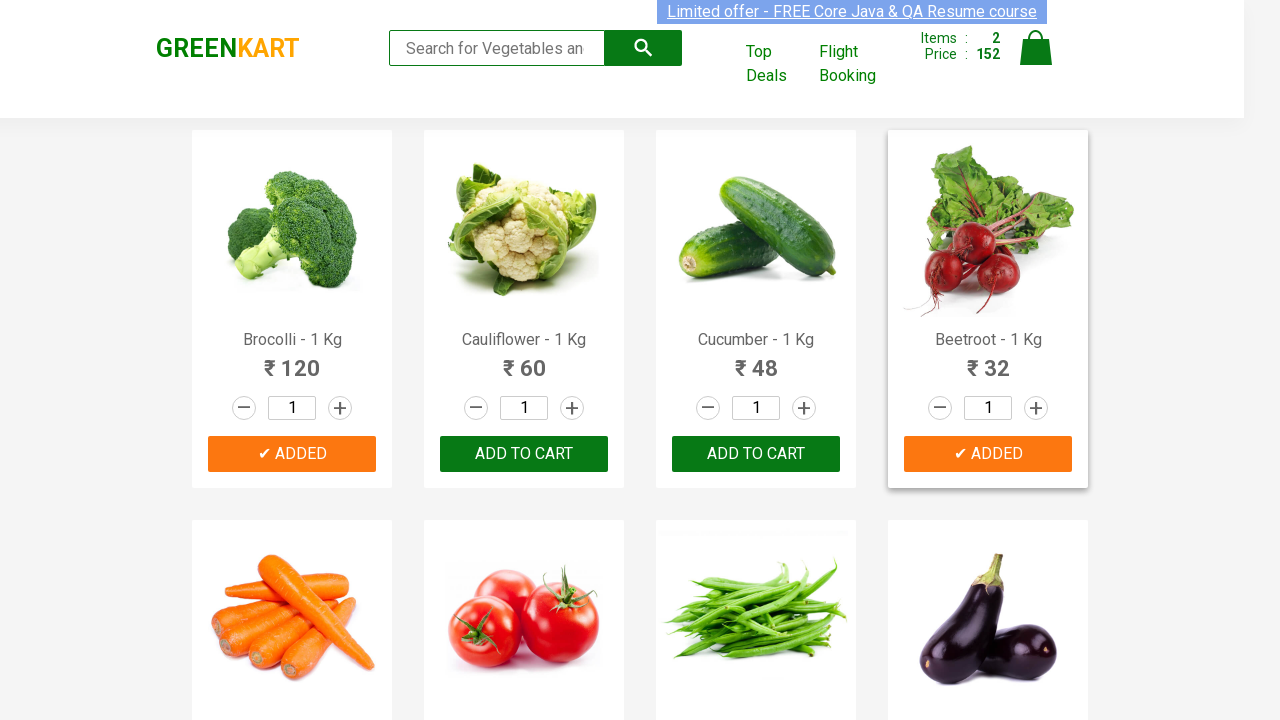

Clicked ADD TO CART button for Beetroot at (524, 360) on xpath=//button[text()='ADD TO CART'] >> nth=3
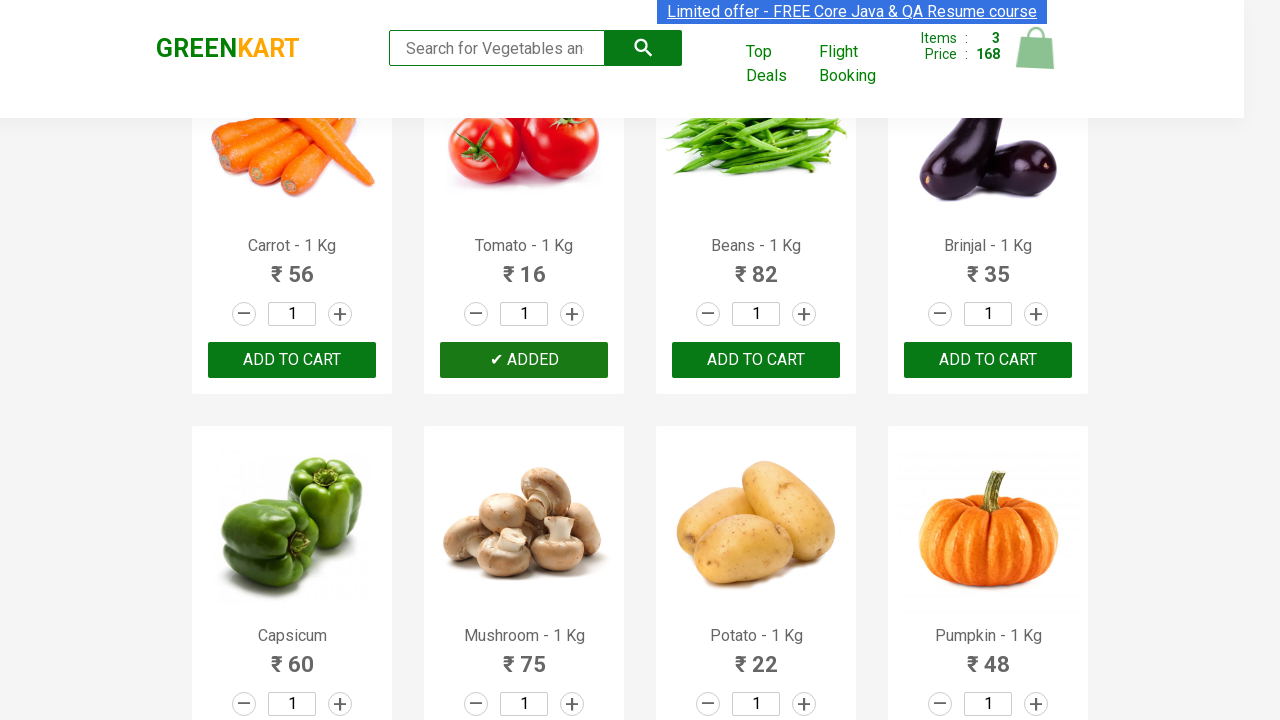

Waited for cart to update after adding Beetroot
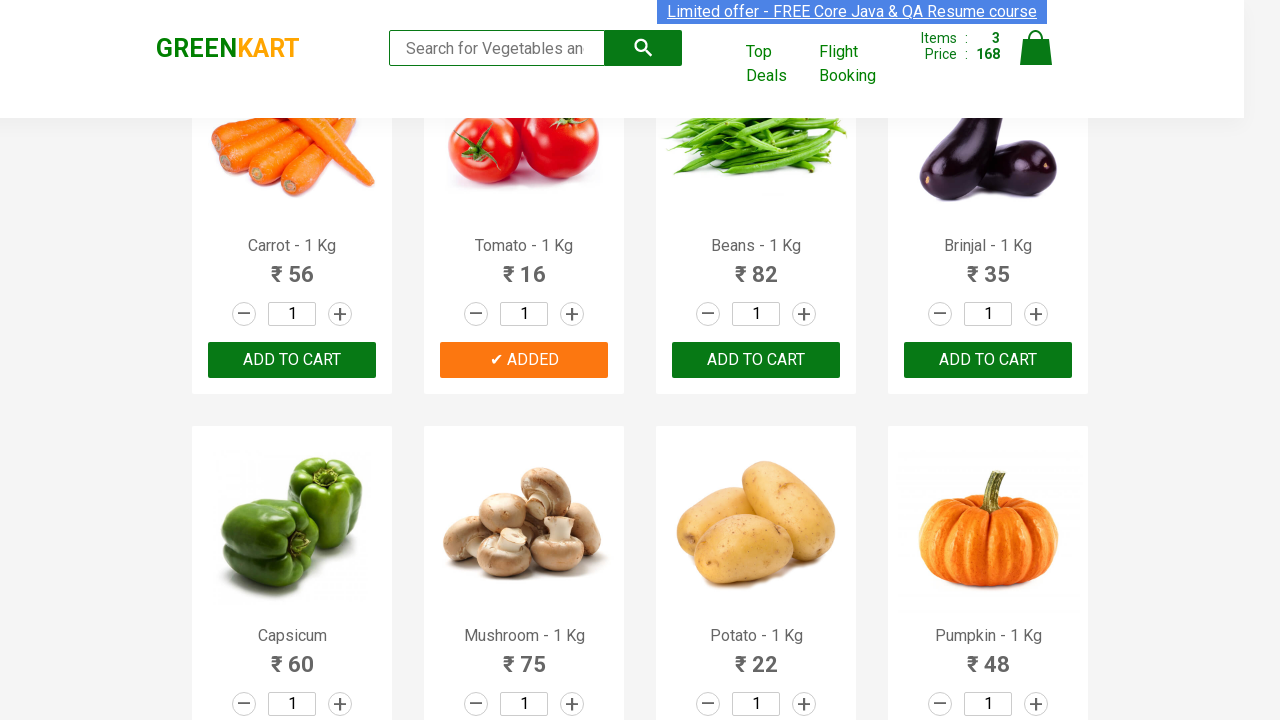

Successfully added all 3 items to cart
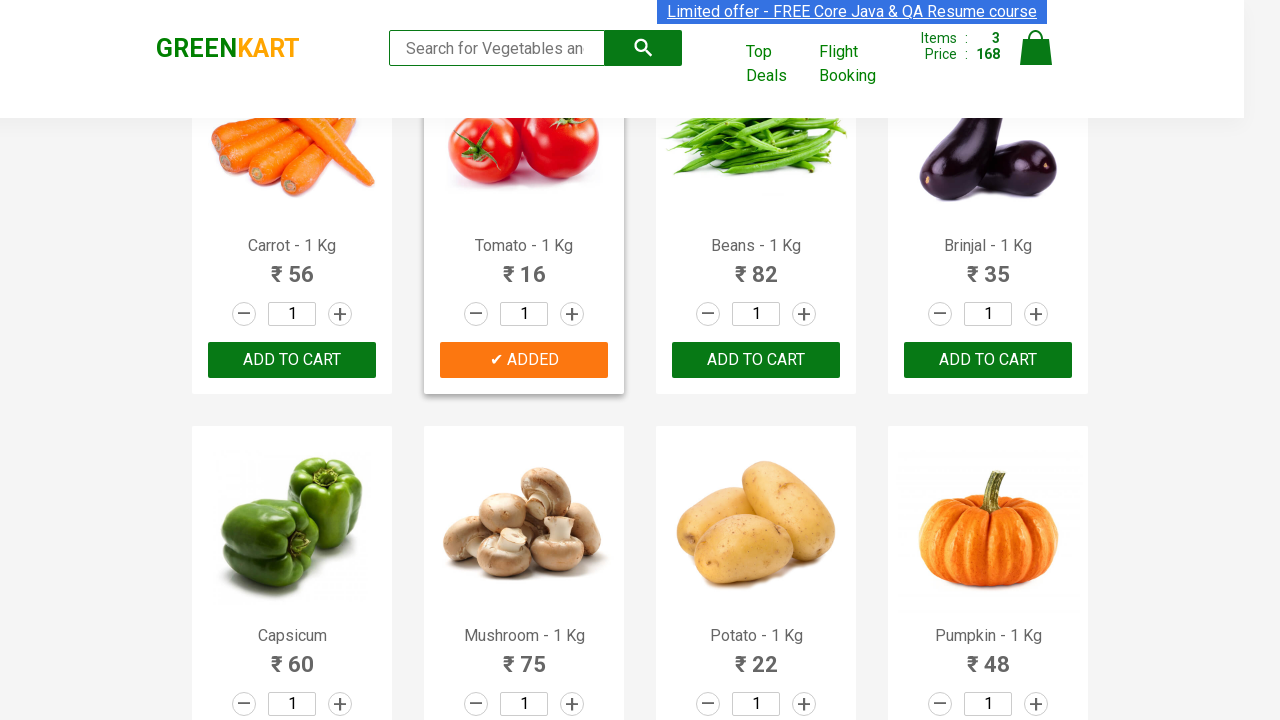

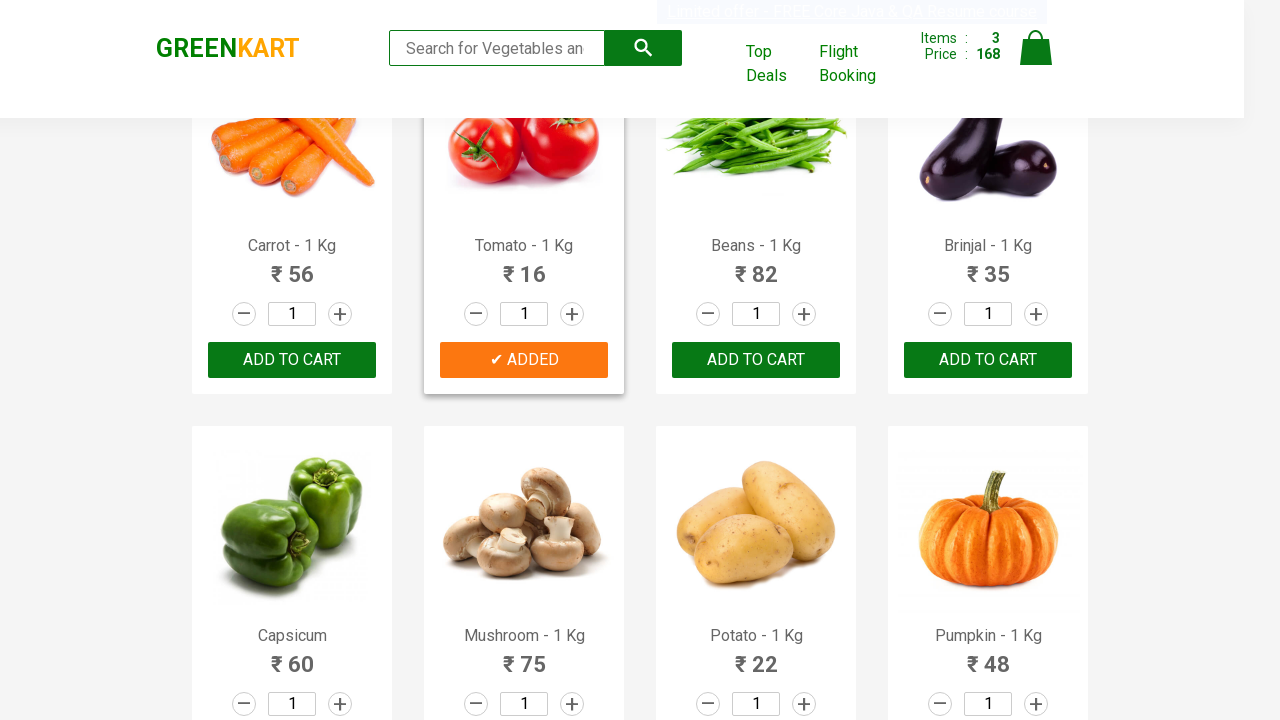